Simple navigation test that loads the dehieu.vn website

Starting URL: https://dehieu.vn/

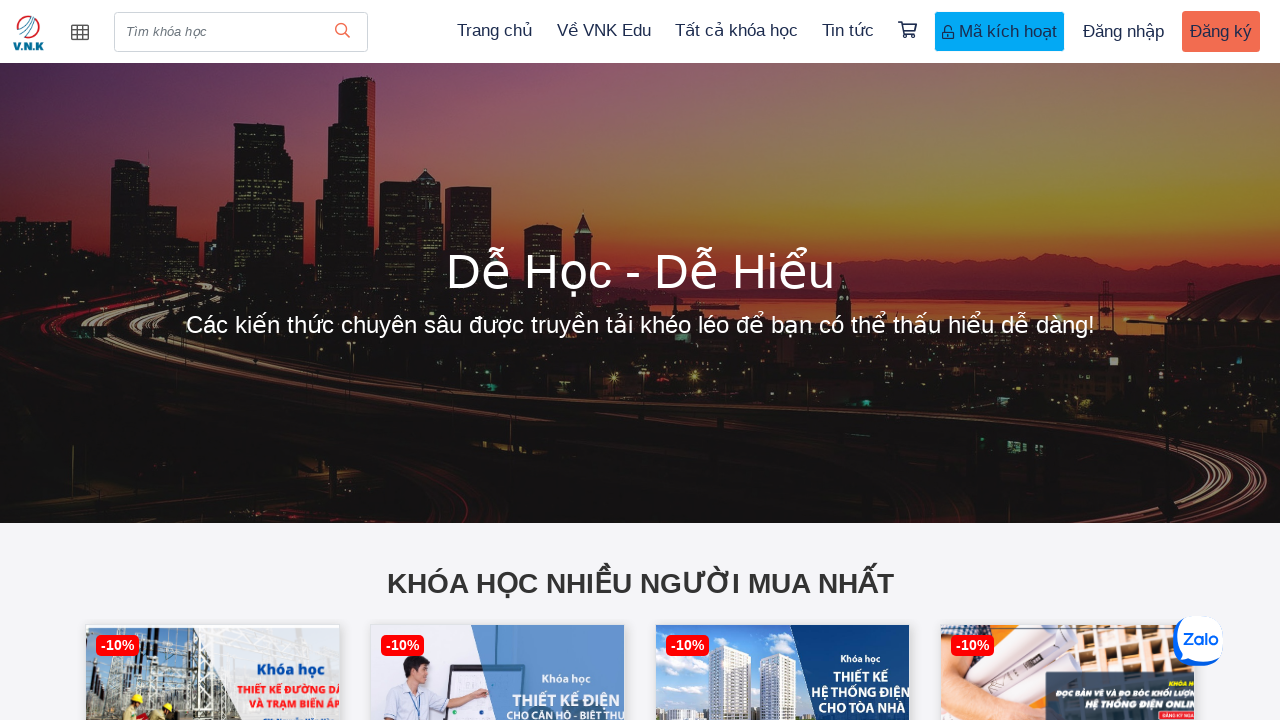

Navigated to dehieu.vn website
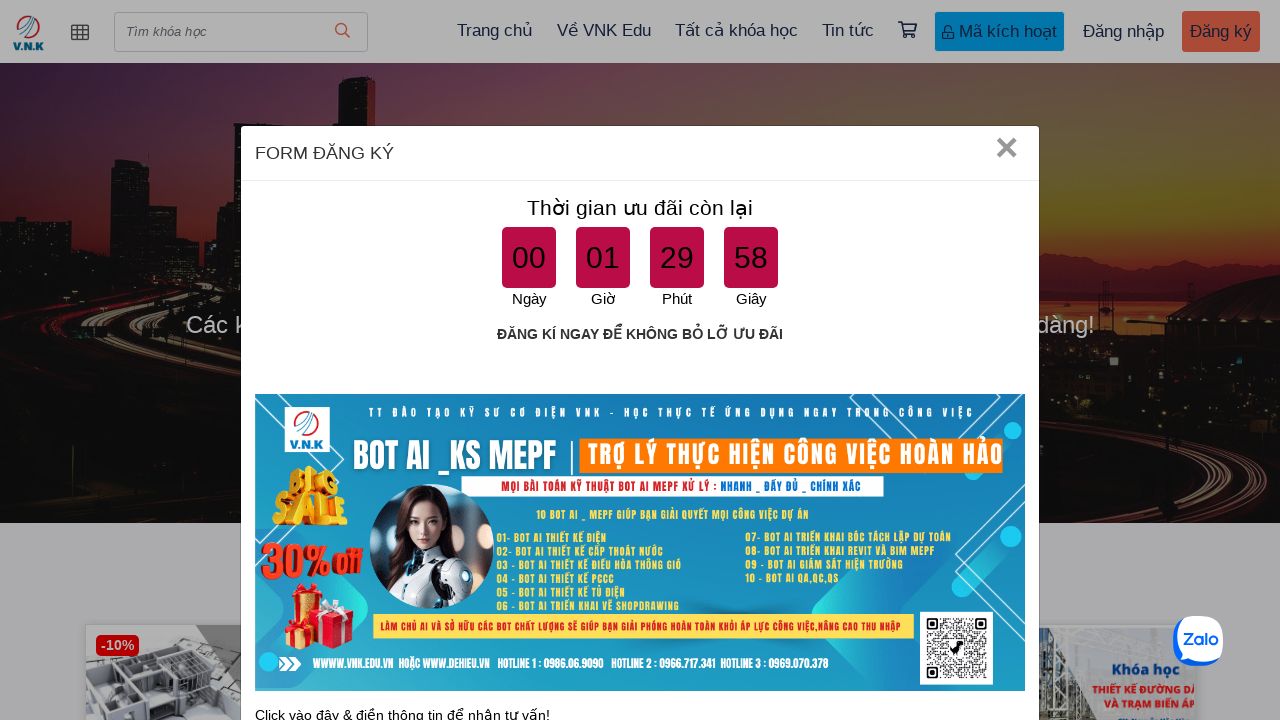

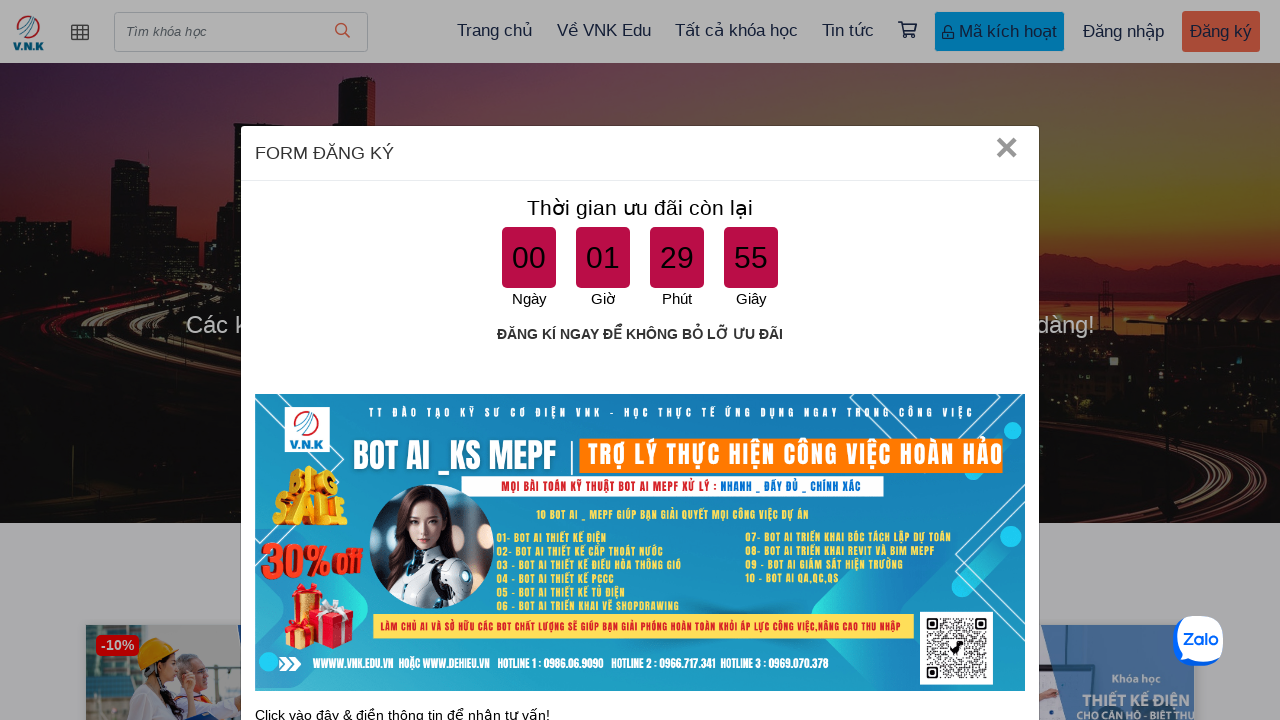